Tests dynamic checkbox controls by toggling the checkbox visibility and interacting with it

Starting URL: https://v1.training-support.net/selenium/dynamic-controls

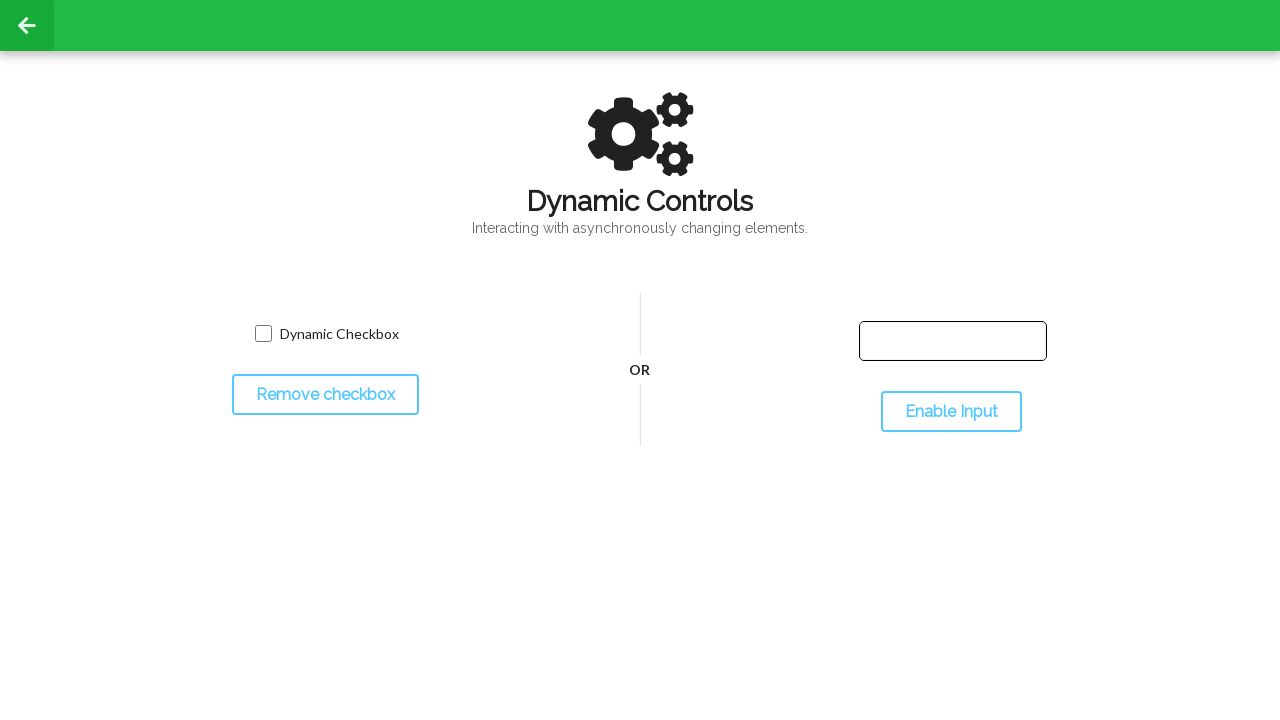

Clicked toggle button to remove checkbox at (325, 395) on #toggleCheckbox
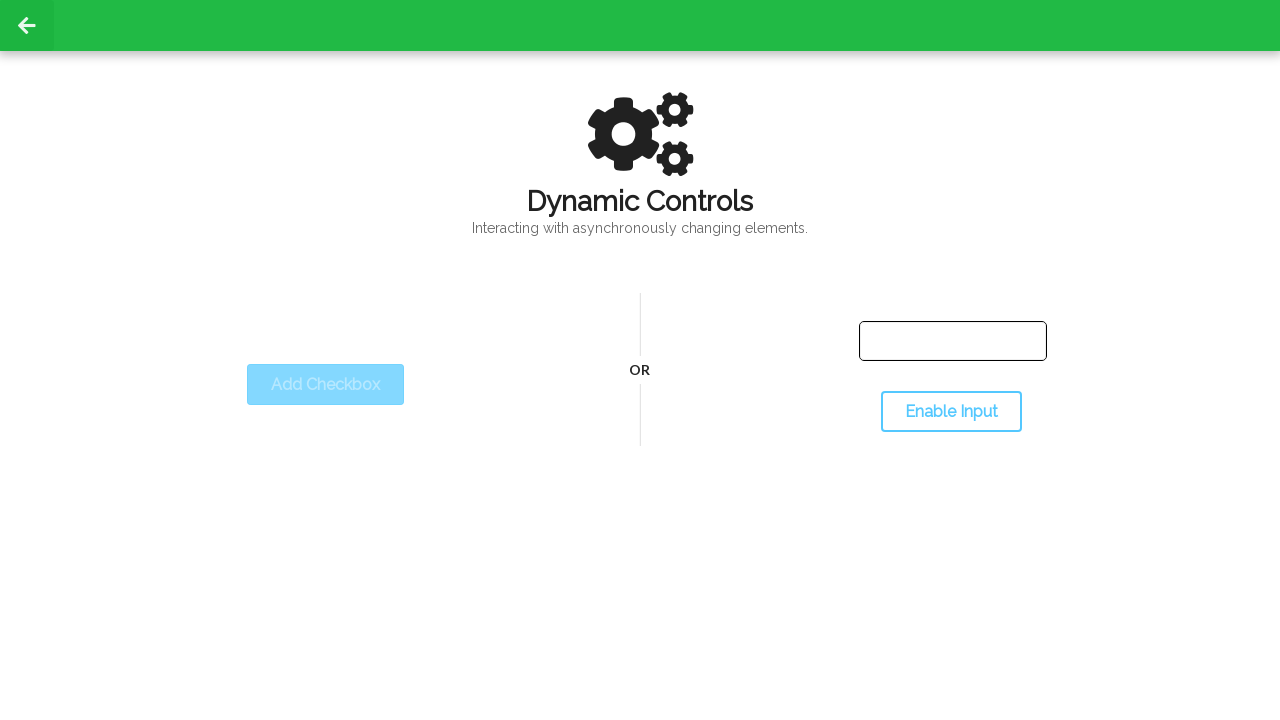

Clicked toggle button again to add checkbox back at (325, 385) on #toggleCheckbox
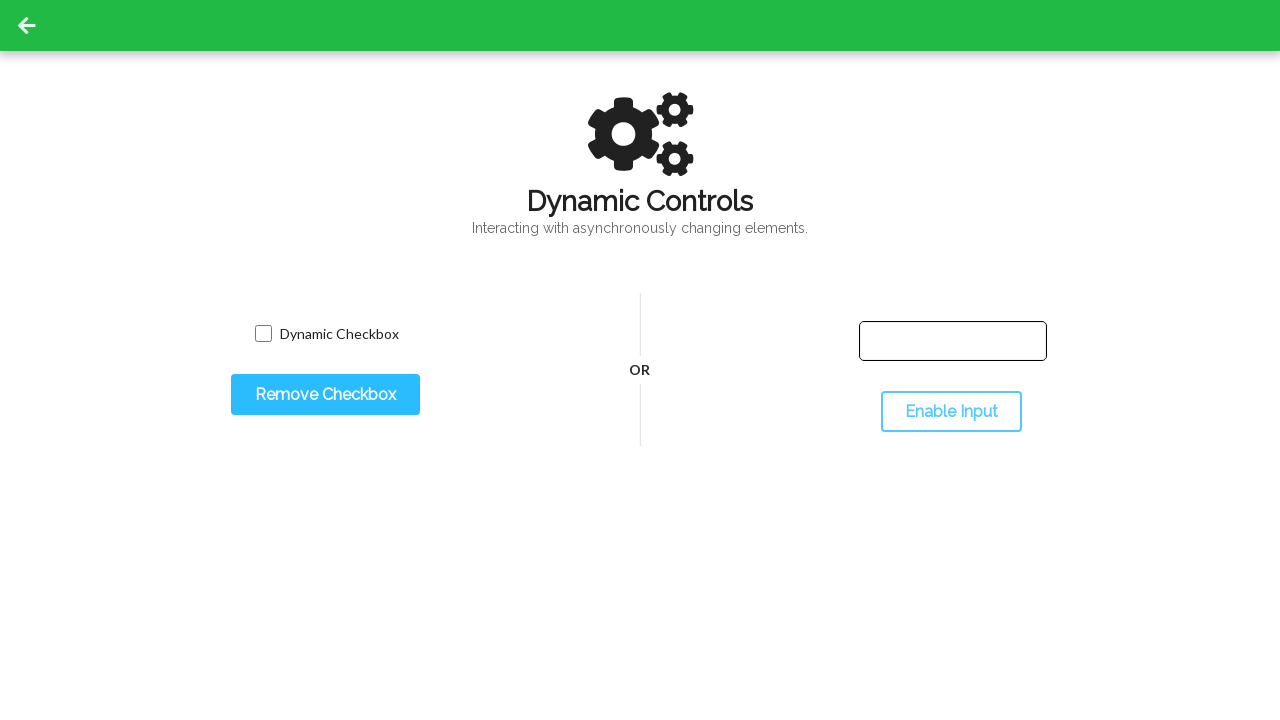

Waited for dynamic checkbox input to be available
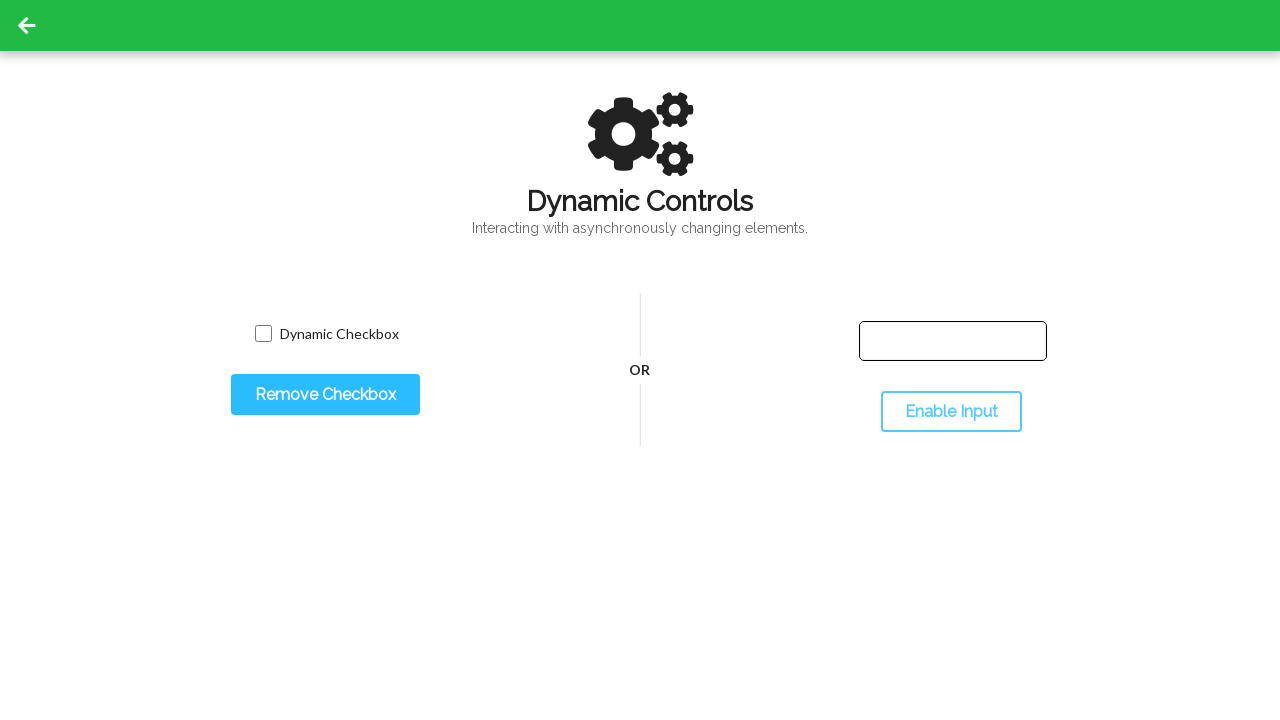

Clicked the dynamic checkbox to toggle it at (263, 334) on #dynamicCheckbox input
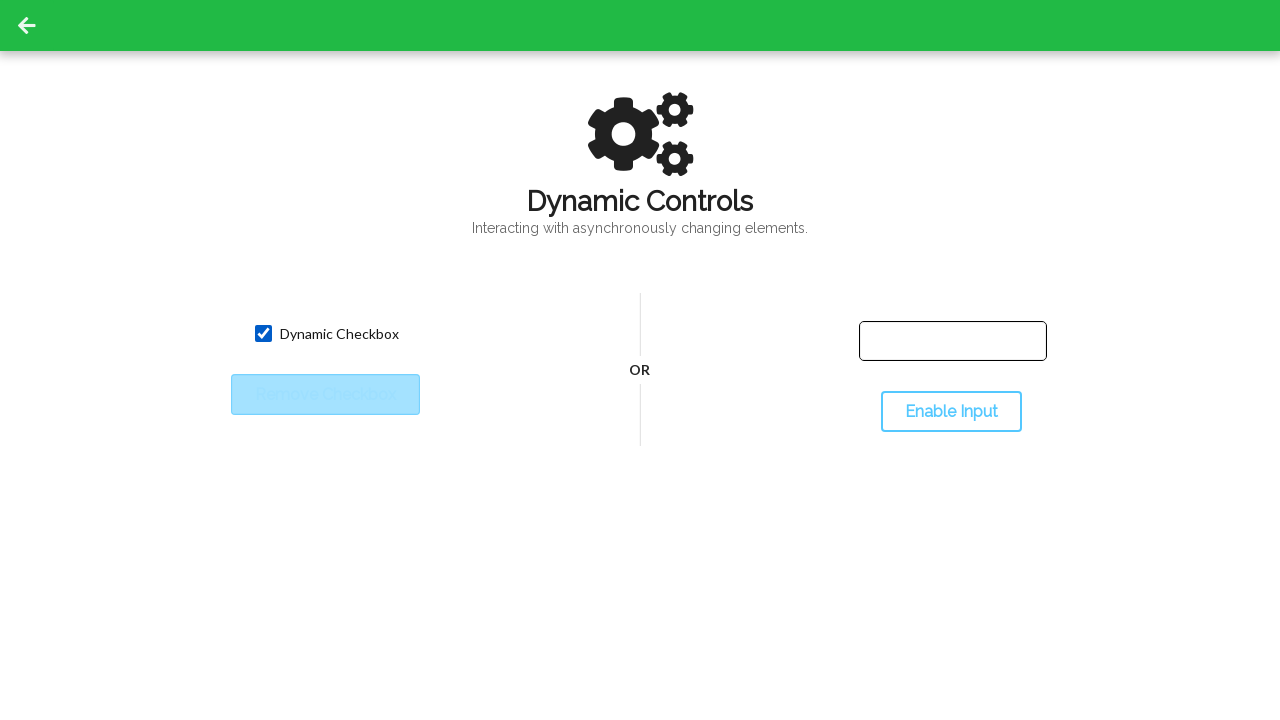

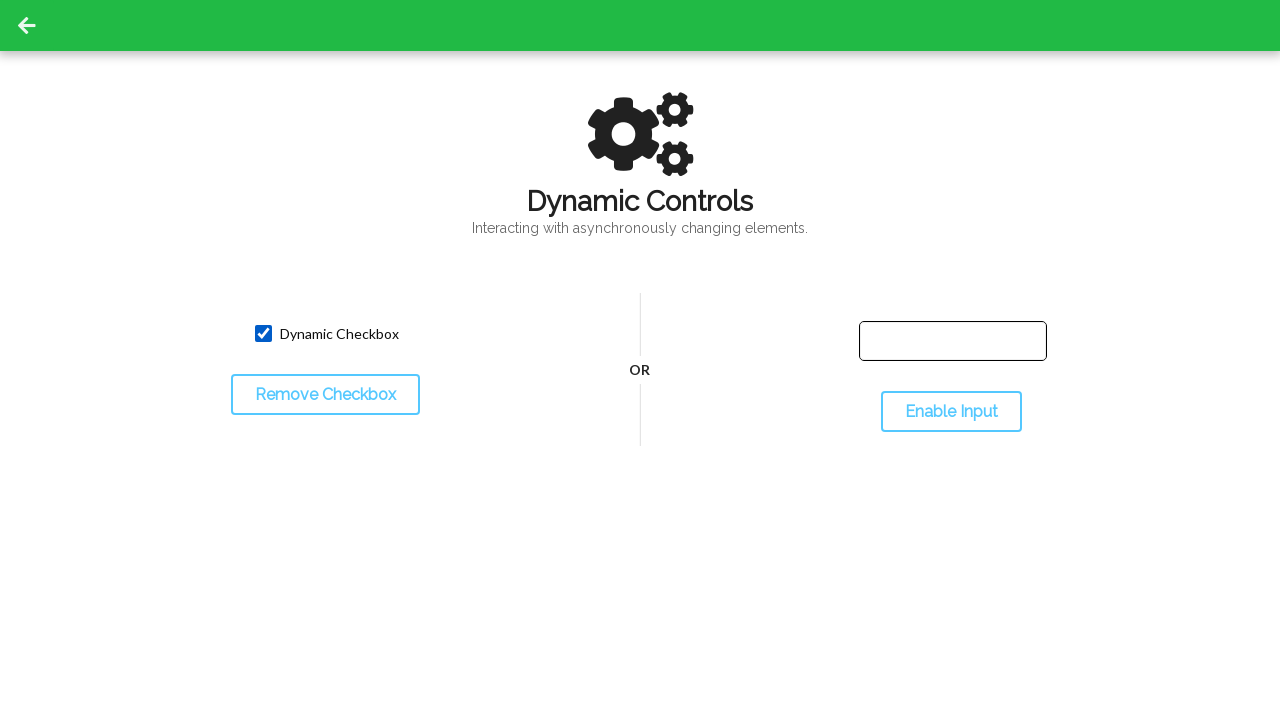